Tests e-commerce shopping flow by searching for products, adding "Cashews" to cart, and proceeding through checkout to place an order.

Starting URL: https://rahulshettyacademy.com/seleniumPractise/#/

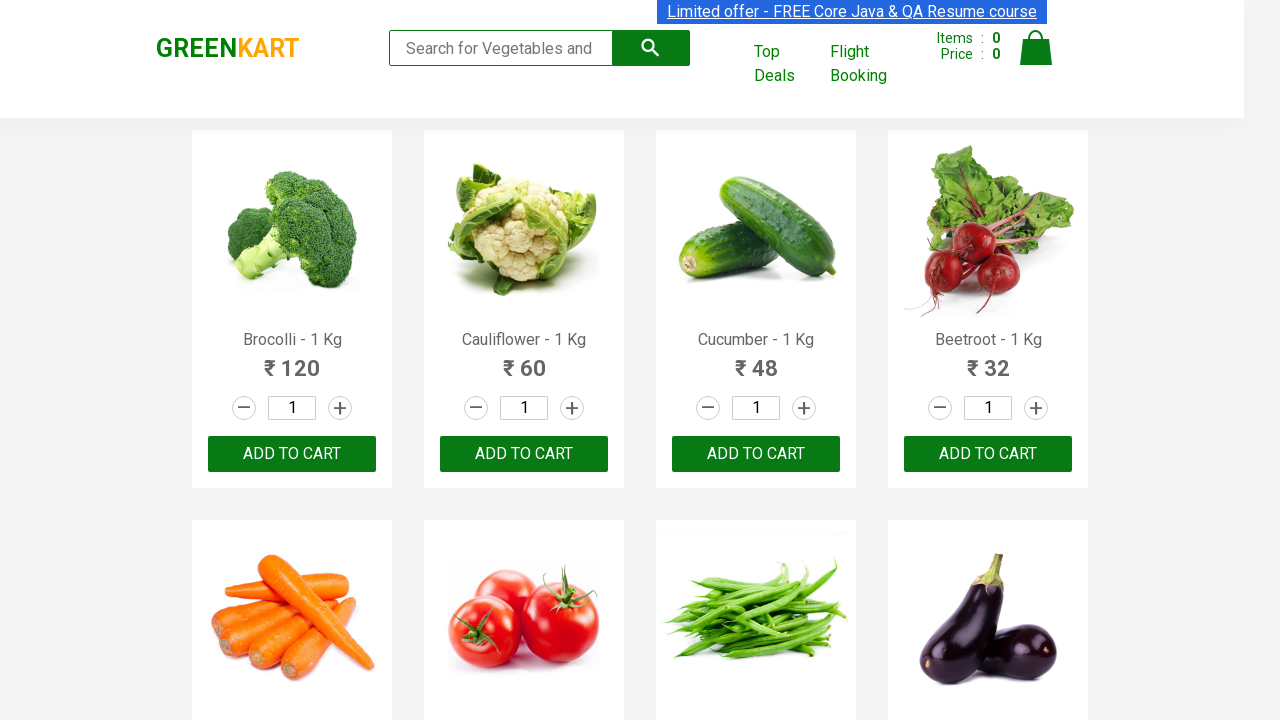

Filled search box with 'ca' to filter products on .search-keyword
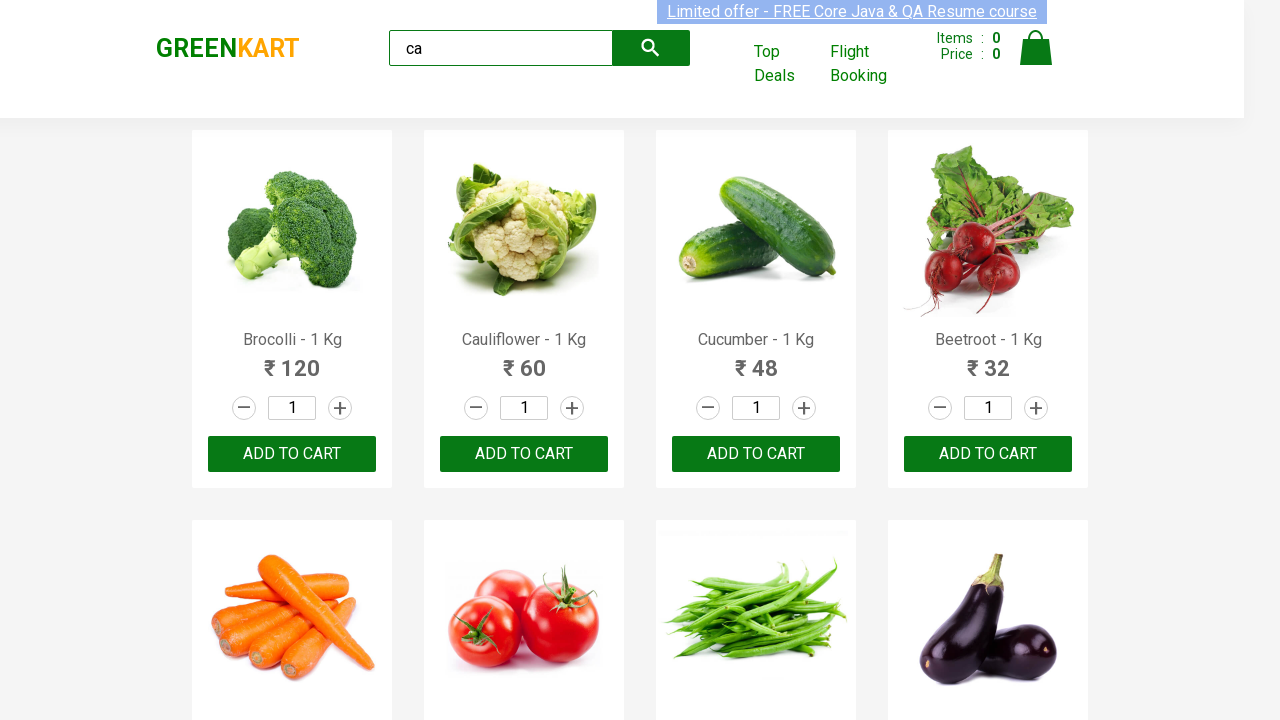

Products loaded after filtering
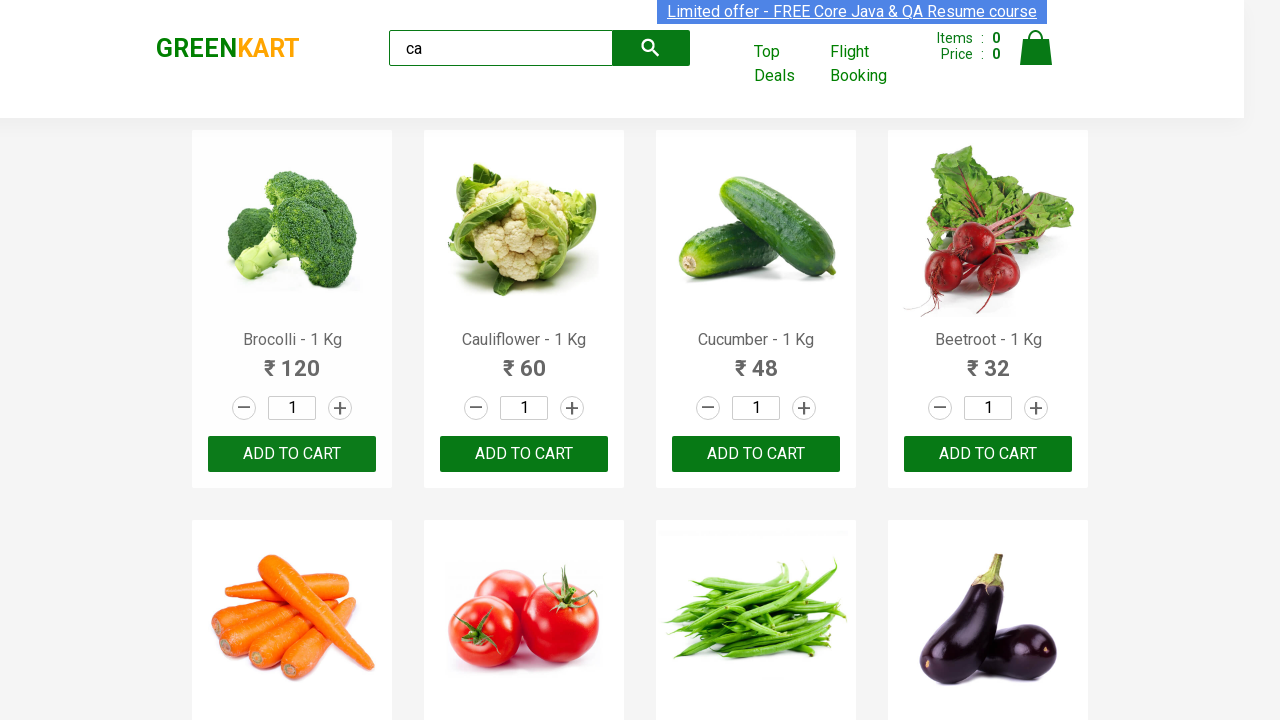

Retrieved list of filtered products
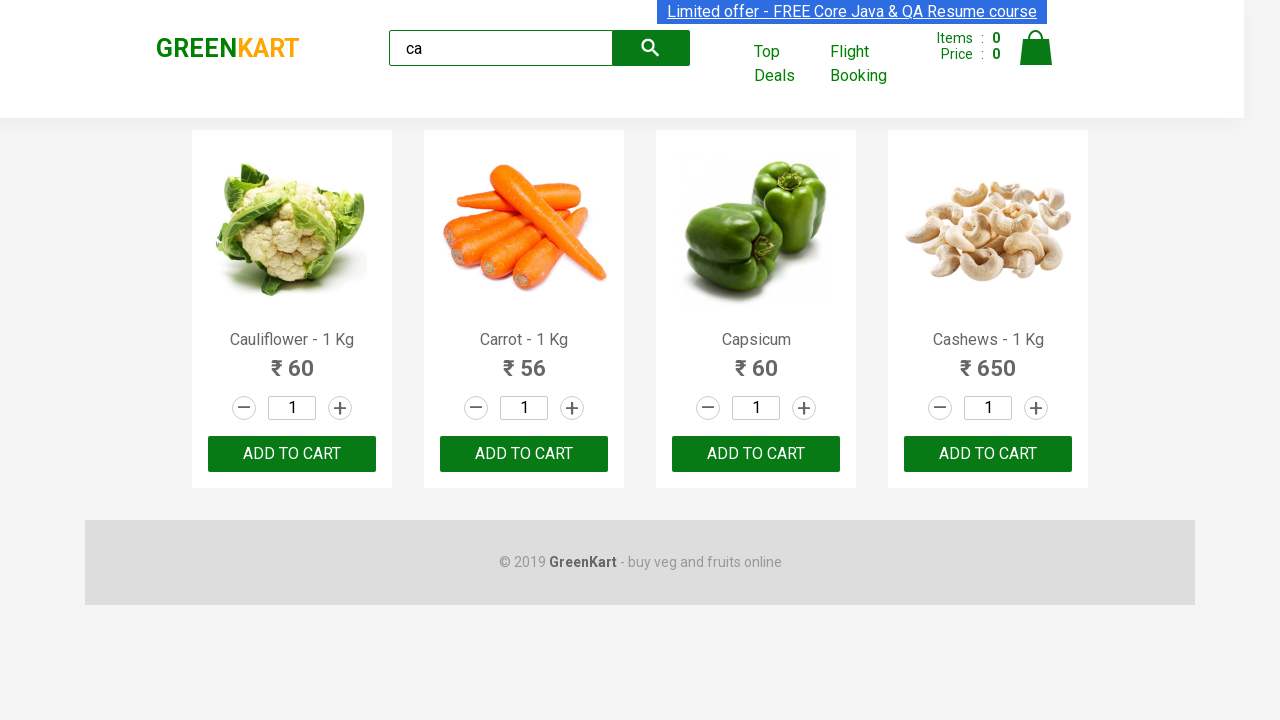

Found Cashews product and clicked Add to Cart button at (988, 454) on .products .product >> nth=3 >> button
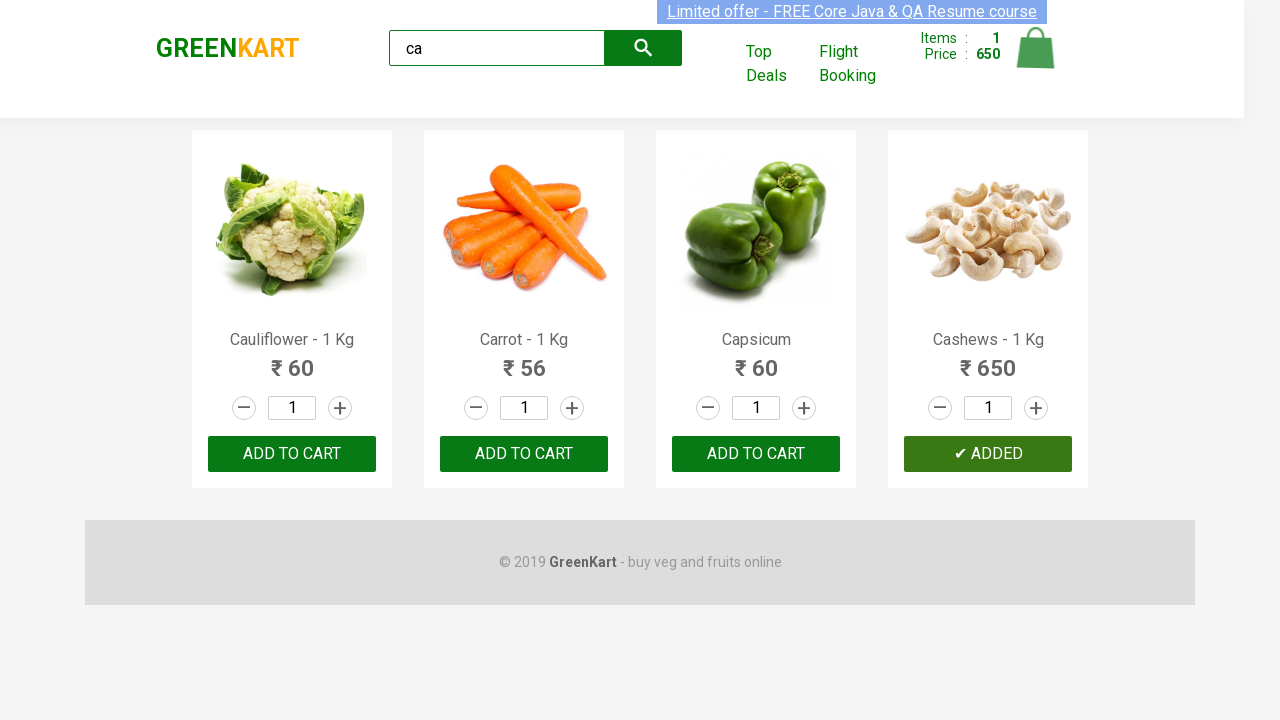

Clicked cart icon to view shopping cart at (1036, 59) on .cart-icon
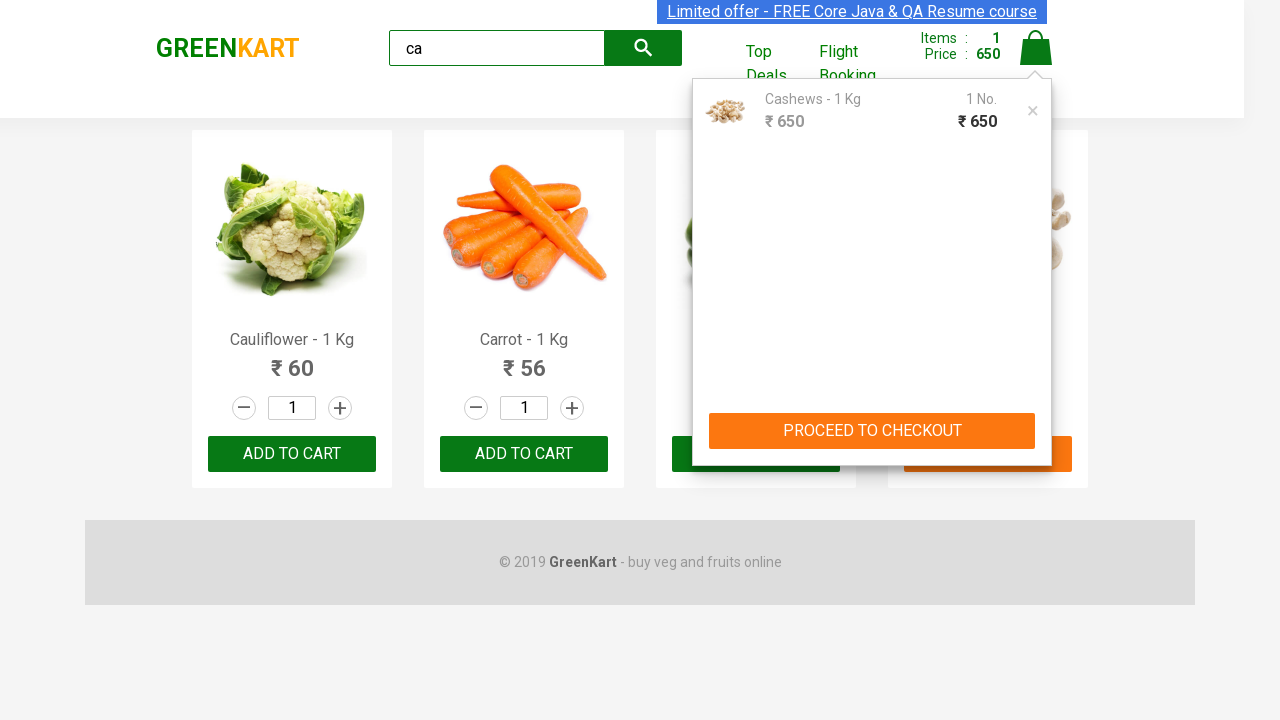

Clicked PROCEED TO CHECKOUT button at (872, 431) on text=PROCEED TO CHECKOUT
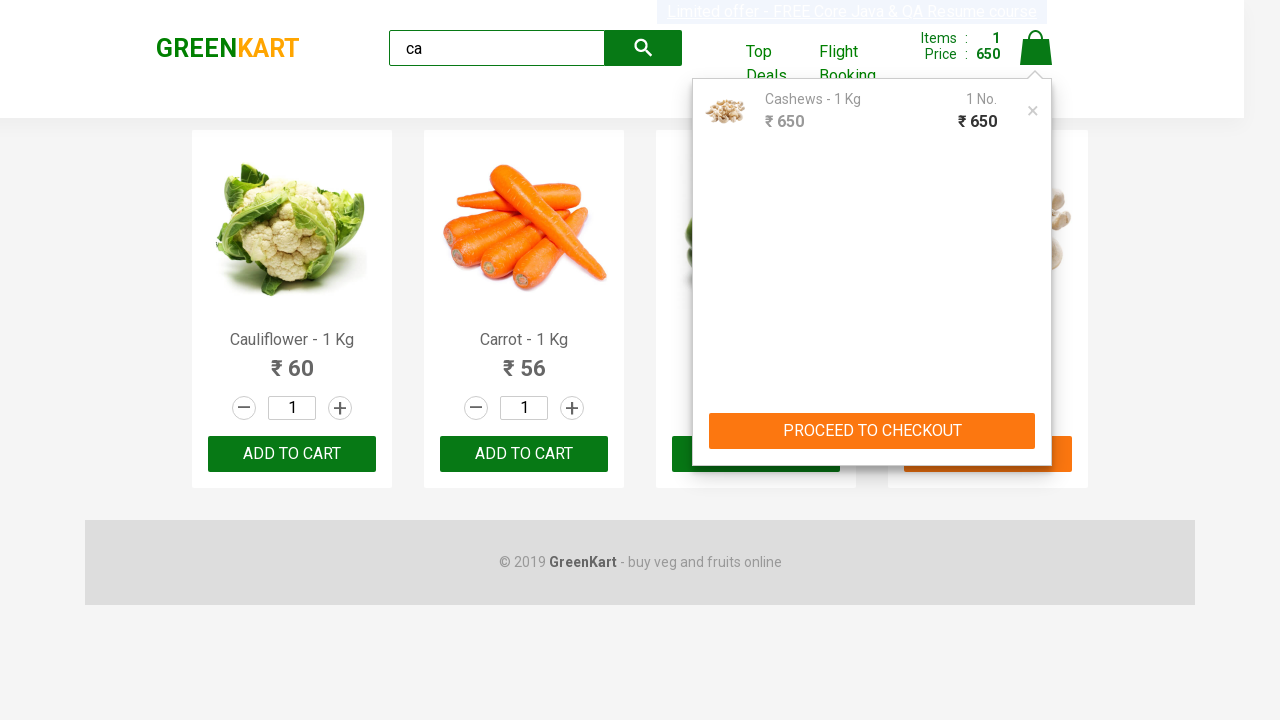

Clicked Place Order to complete the transaction at (1036, 420) on text=Place Order
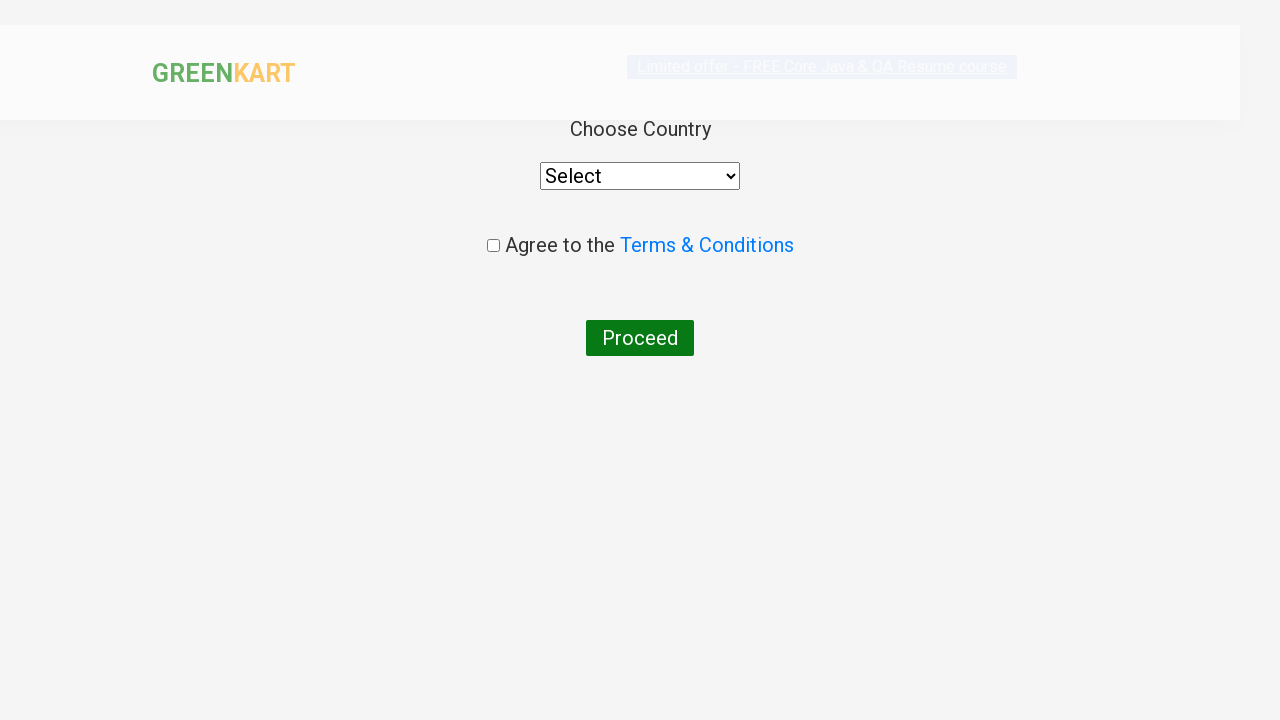

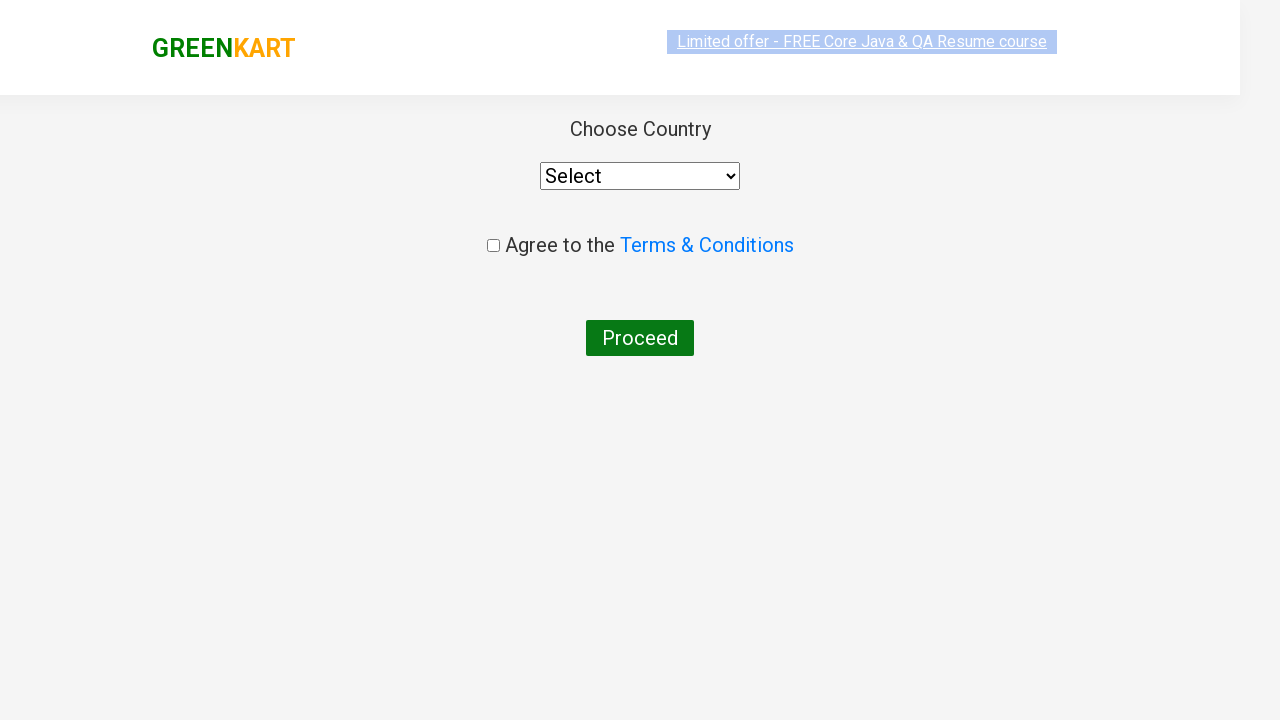